Tests browser cookie management by reading all cookies, clearing them, verifying they are cleared, and then clicking a refresh button to reload cookies.

Starting URL: https://bonigarcia.dev/selenium-webdriver-java/cookies.html

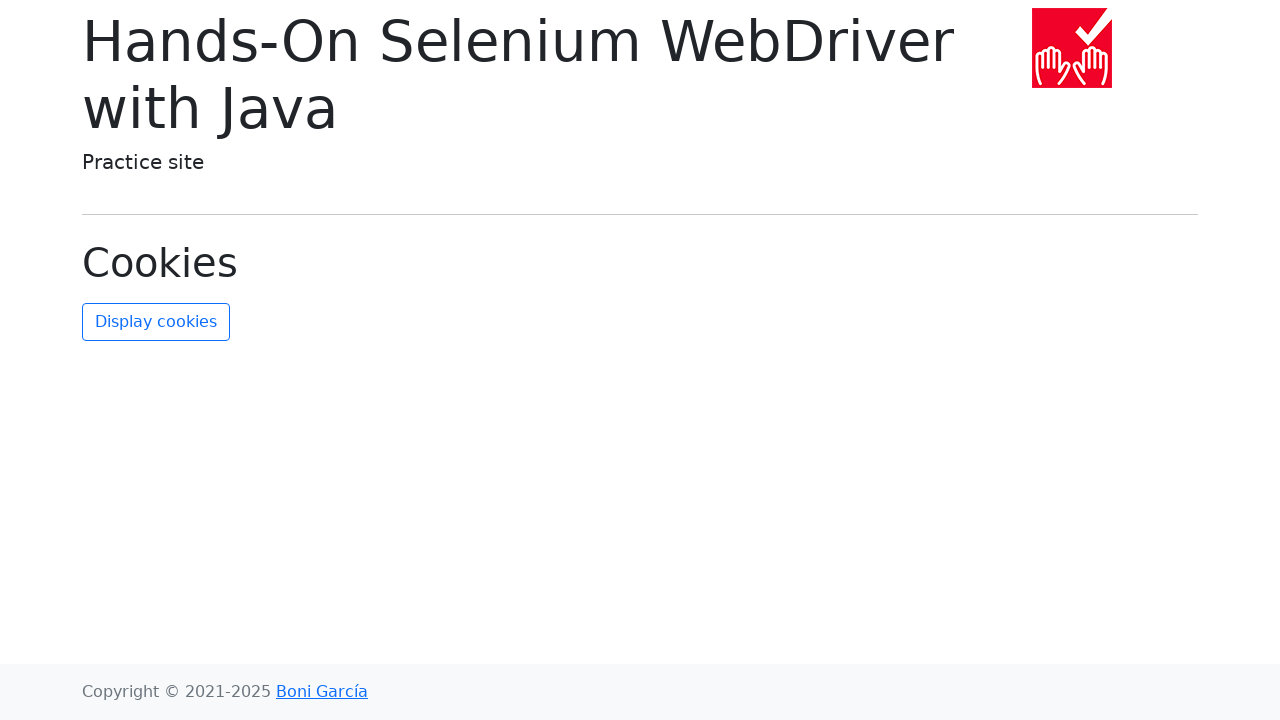

Read all cookies from browser context
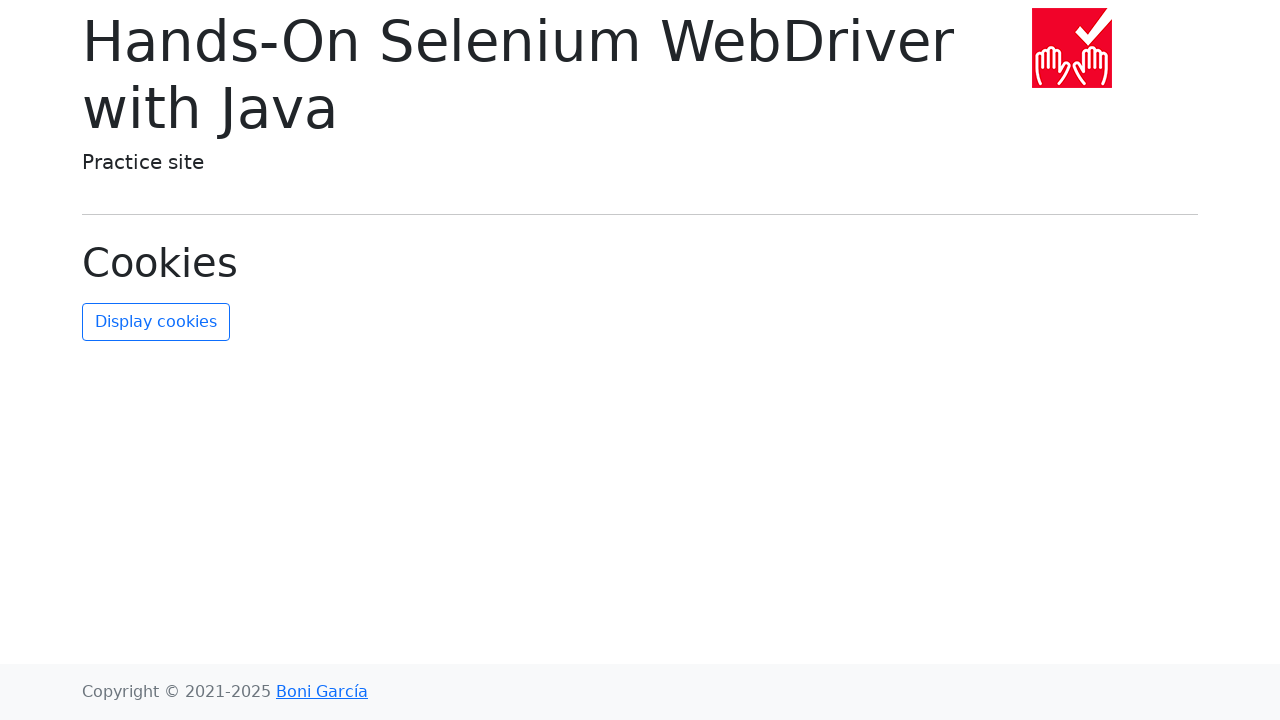

Stored and sorted cookie names for verification
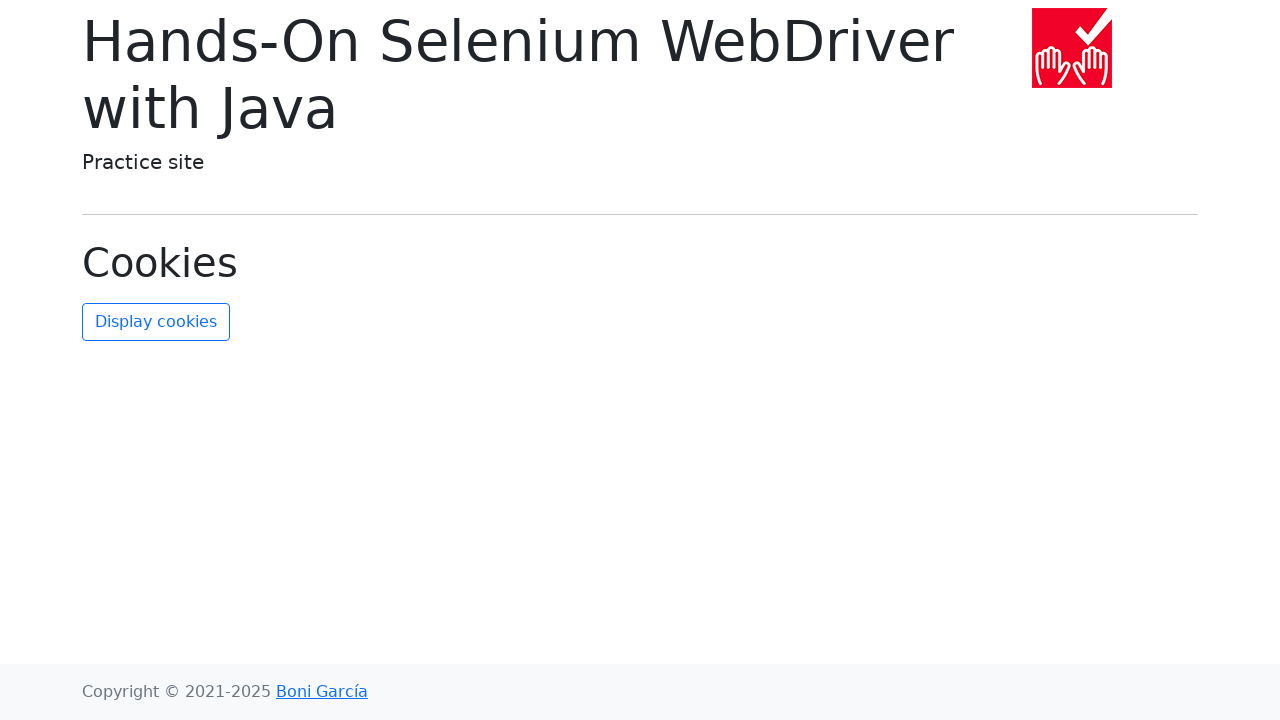

Cleared all cookies from browser context
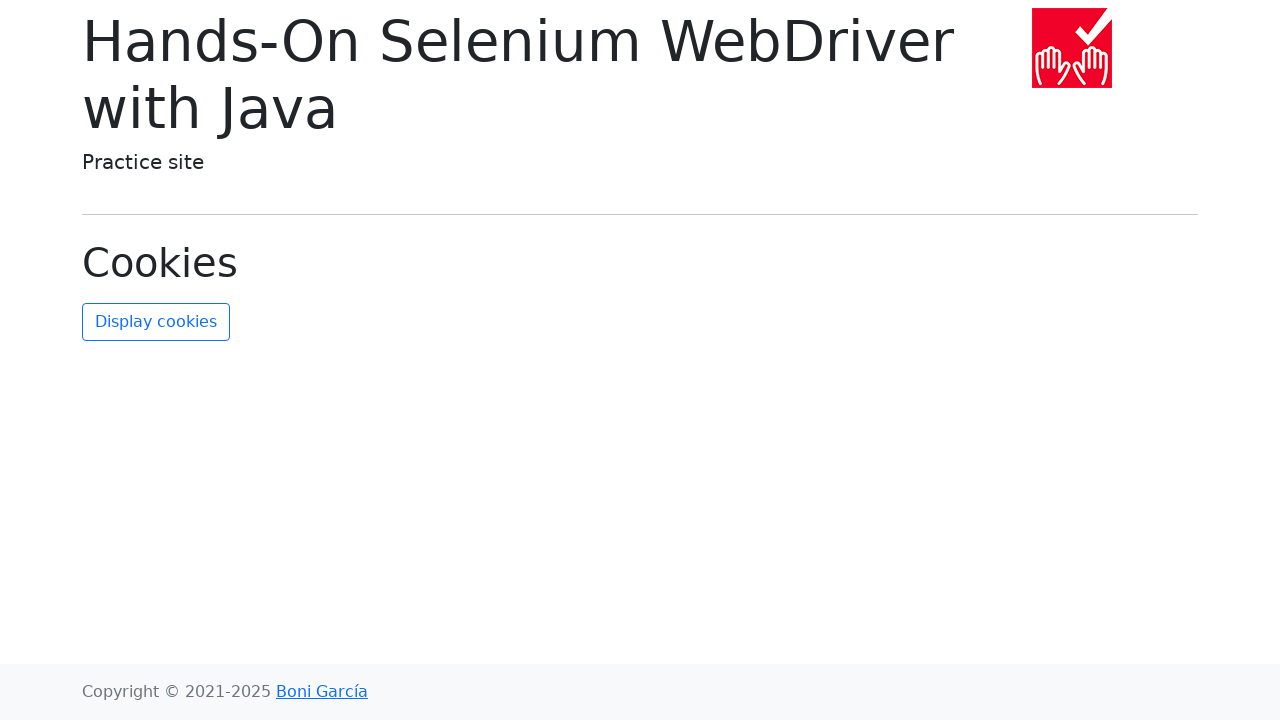

Verified cookies after clearing
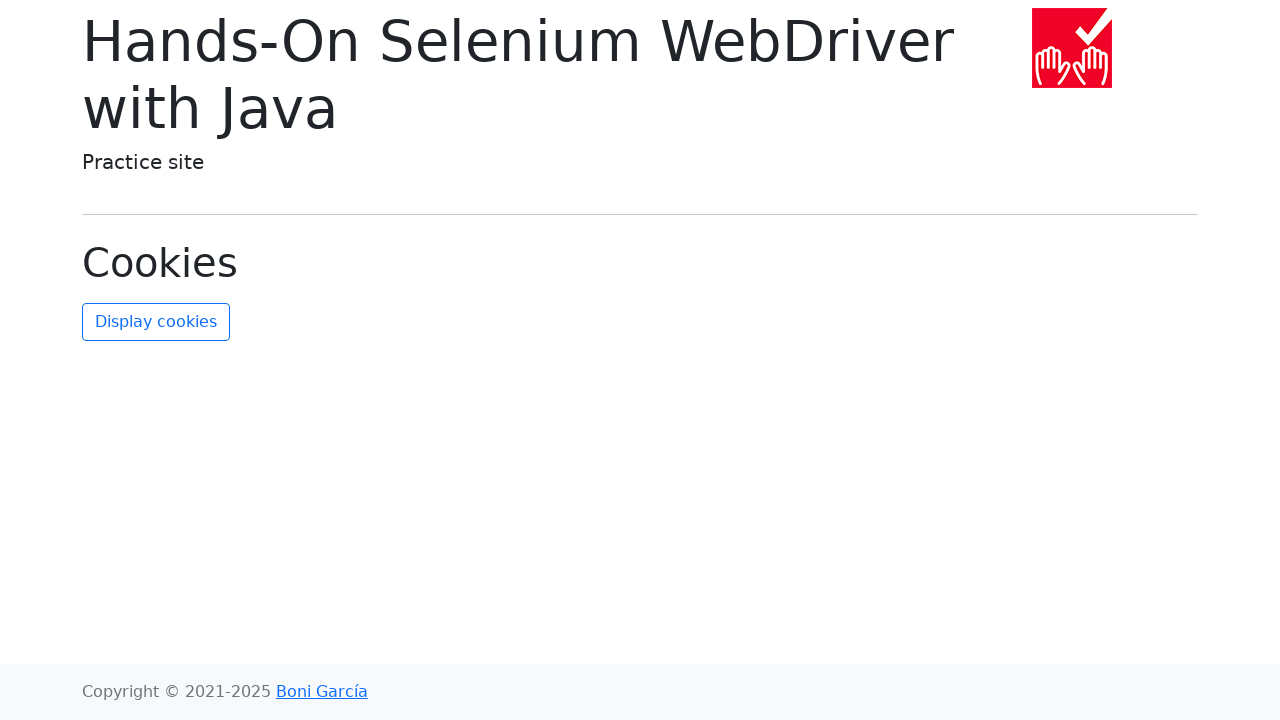

Assertion passed: no cookies remain after clearing
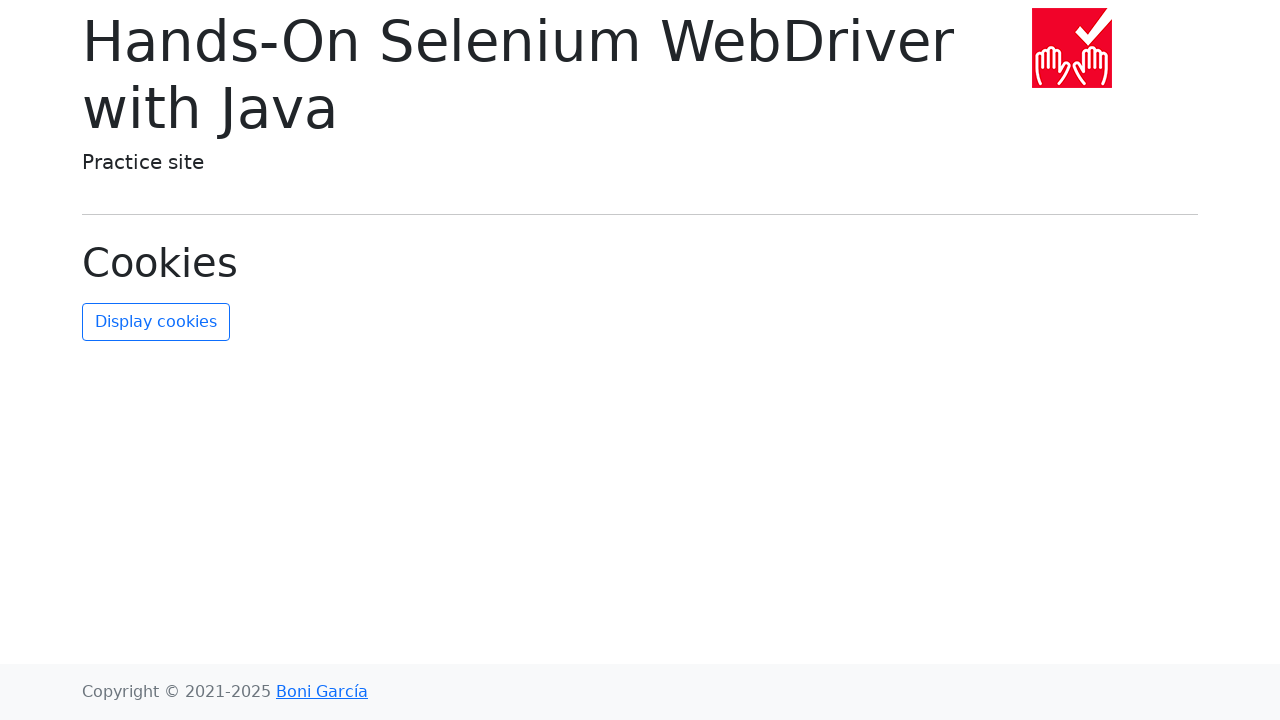

Clicked refresh cookies button to reload cookies at (156, 322) on #refresh-cookies
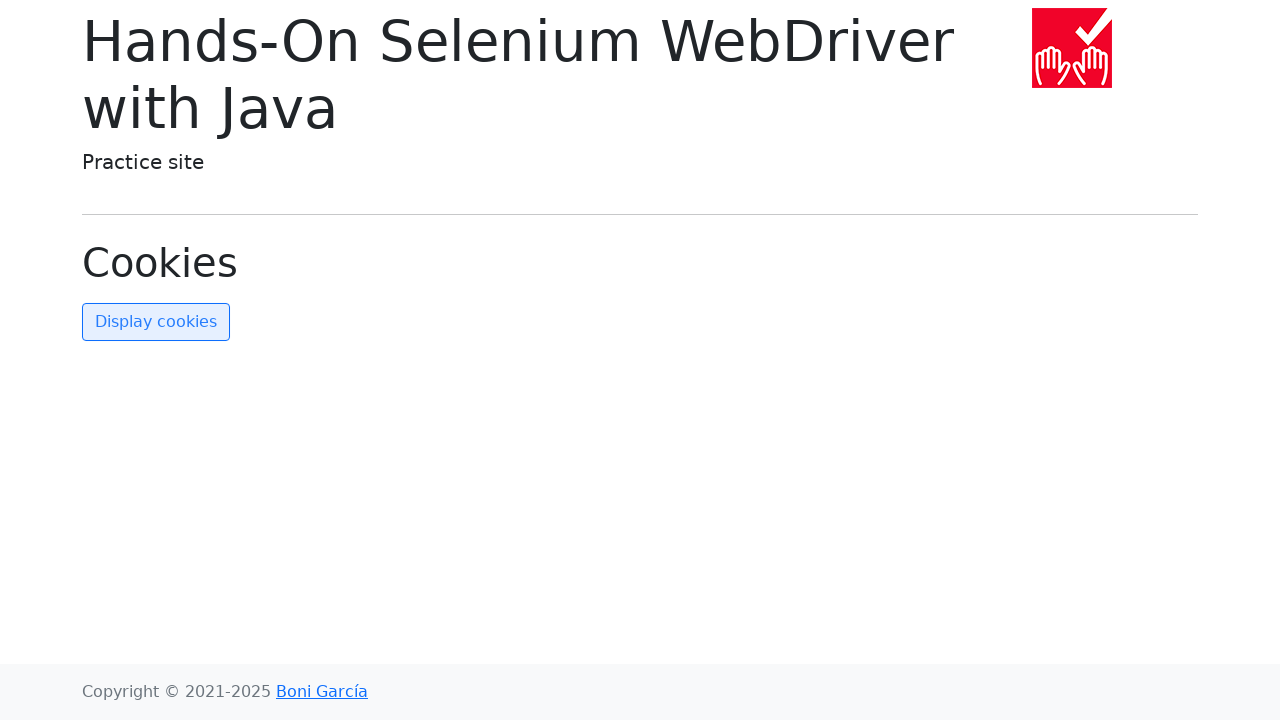

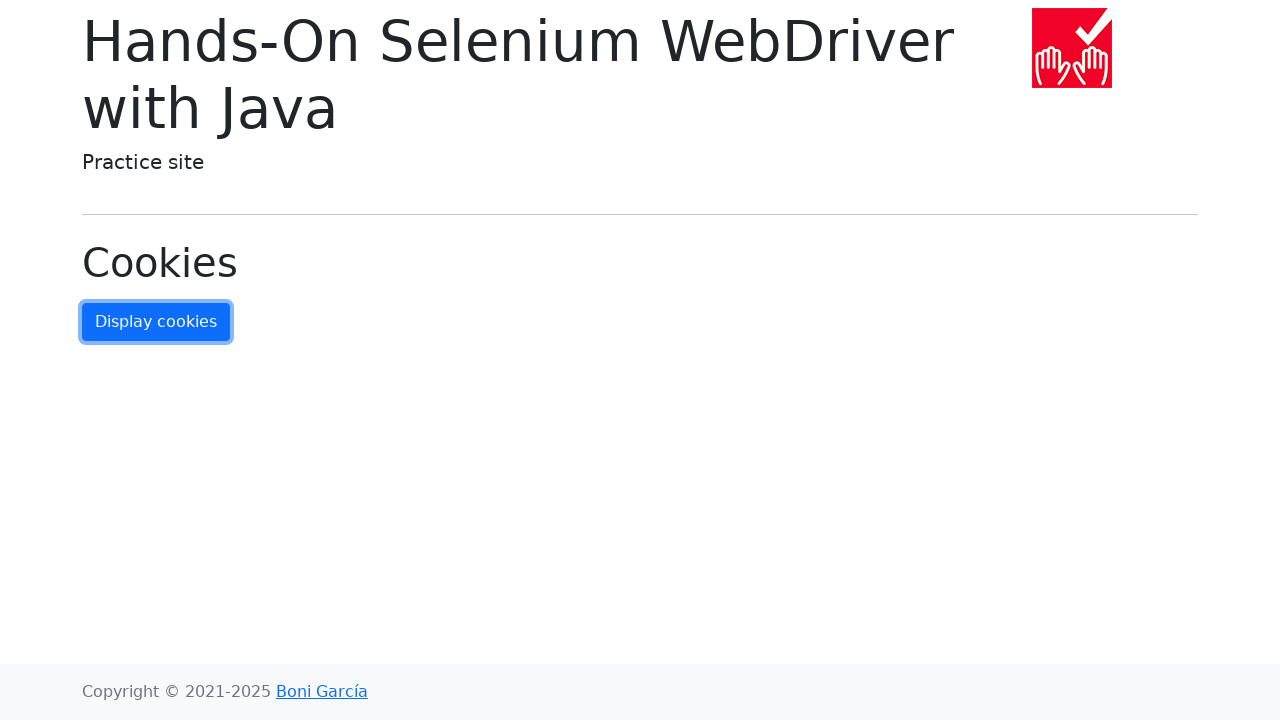